Tests alert handling functionality by triggering a timer-based alert and accepting it

Starting URL: https://demoqa.com/alerts

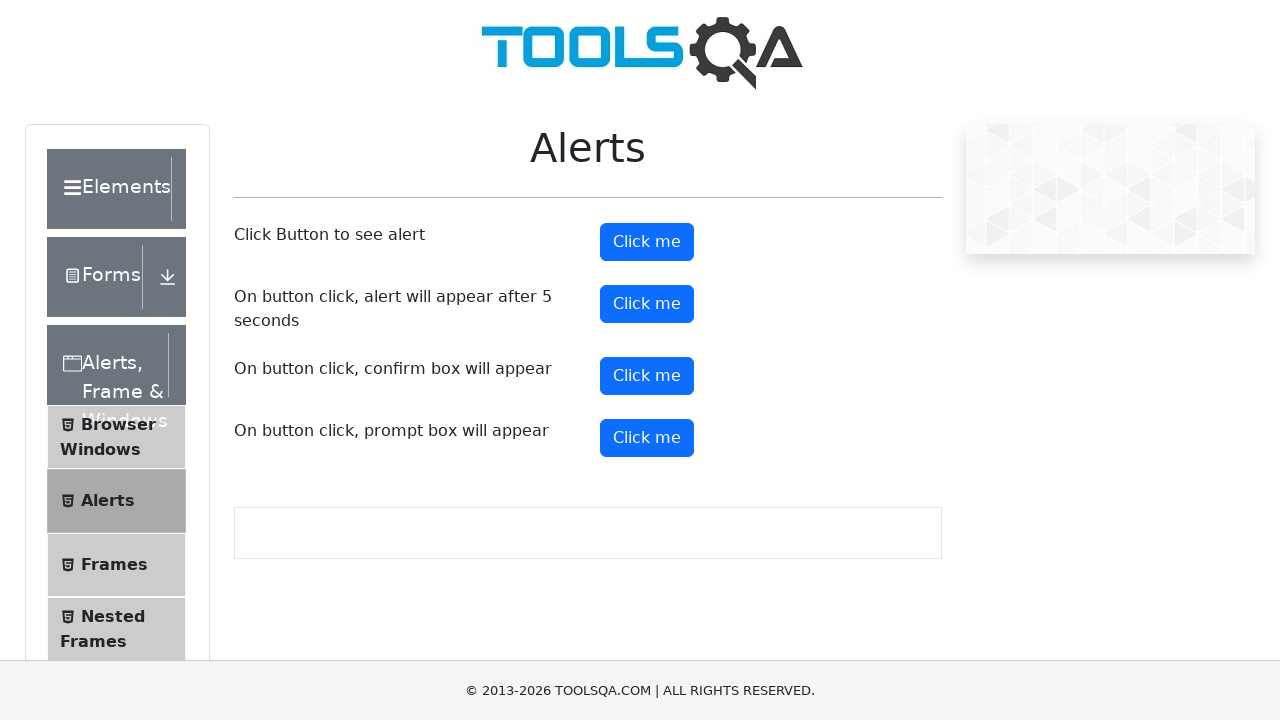

Clicked timer alert button at (647, 304) on #timerAlertButton
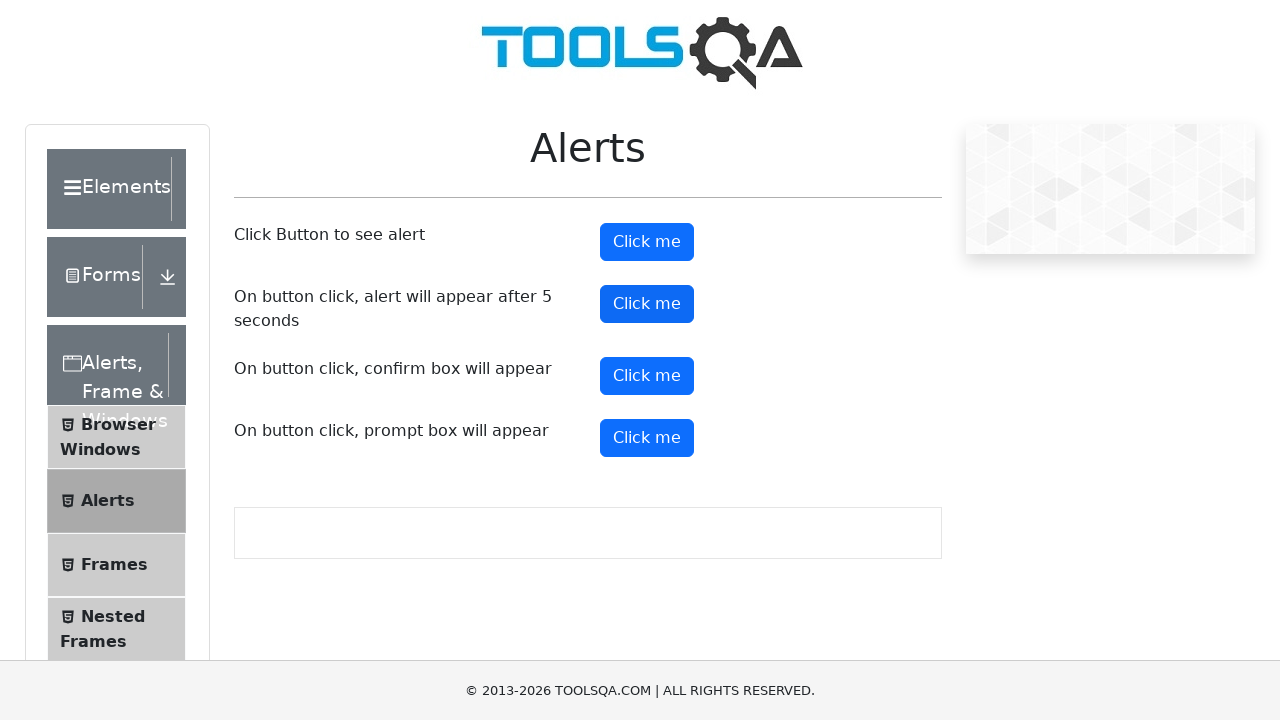

Waited 5 seconds for timer-based alert to appear
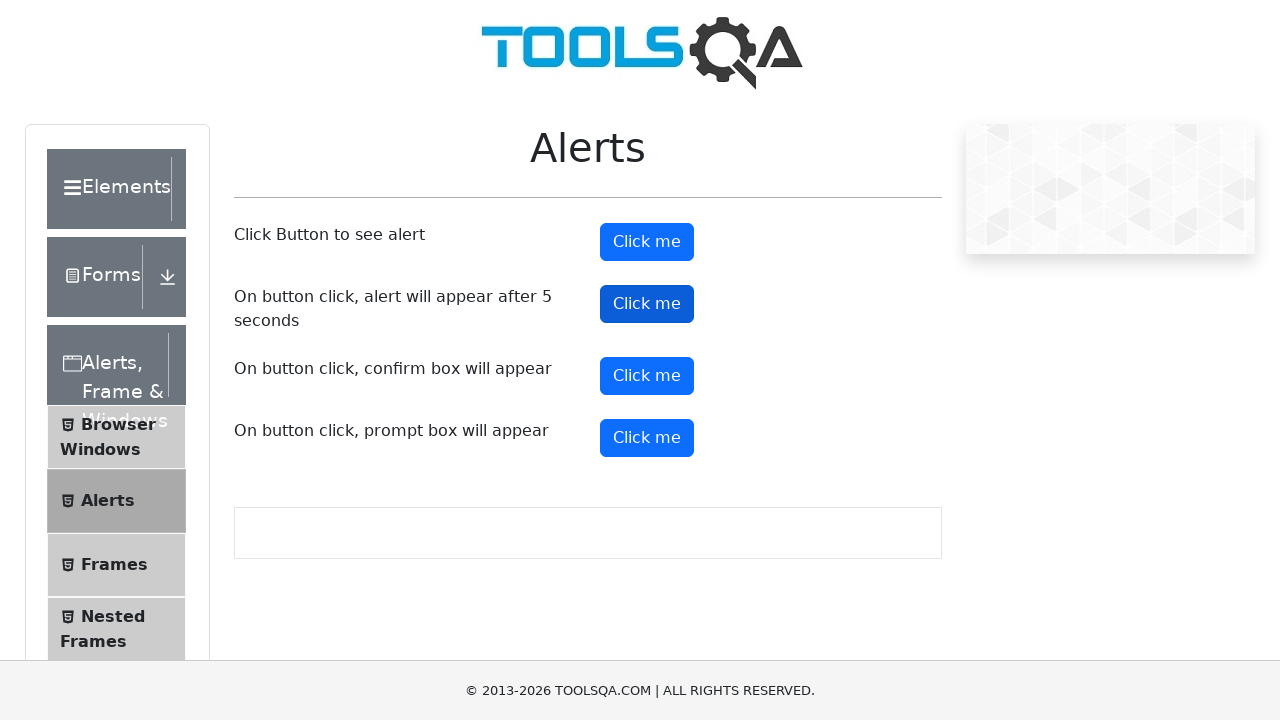

Set up dialog handler to accept alerts
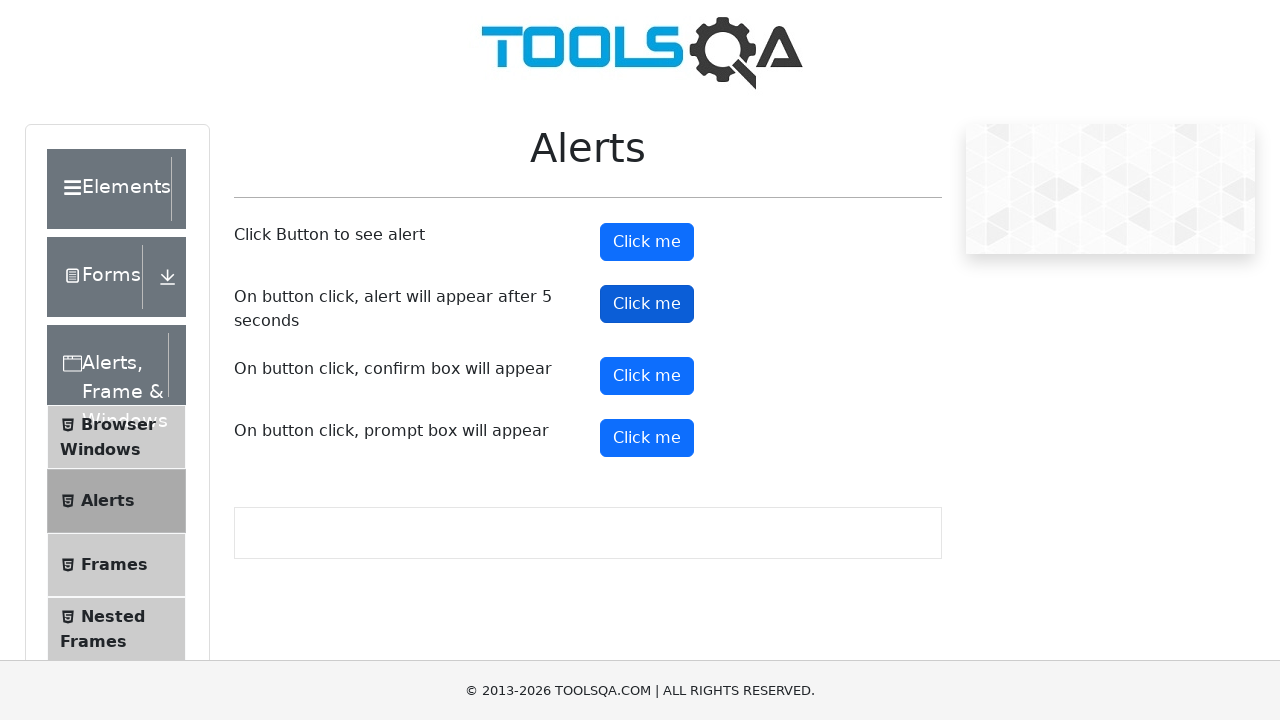

Triggered pending dialogs and accepted timer-based alert
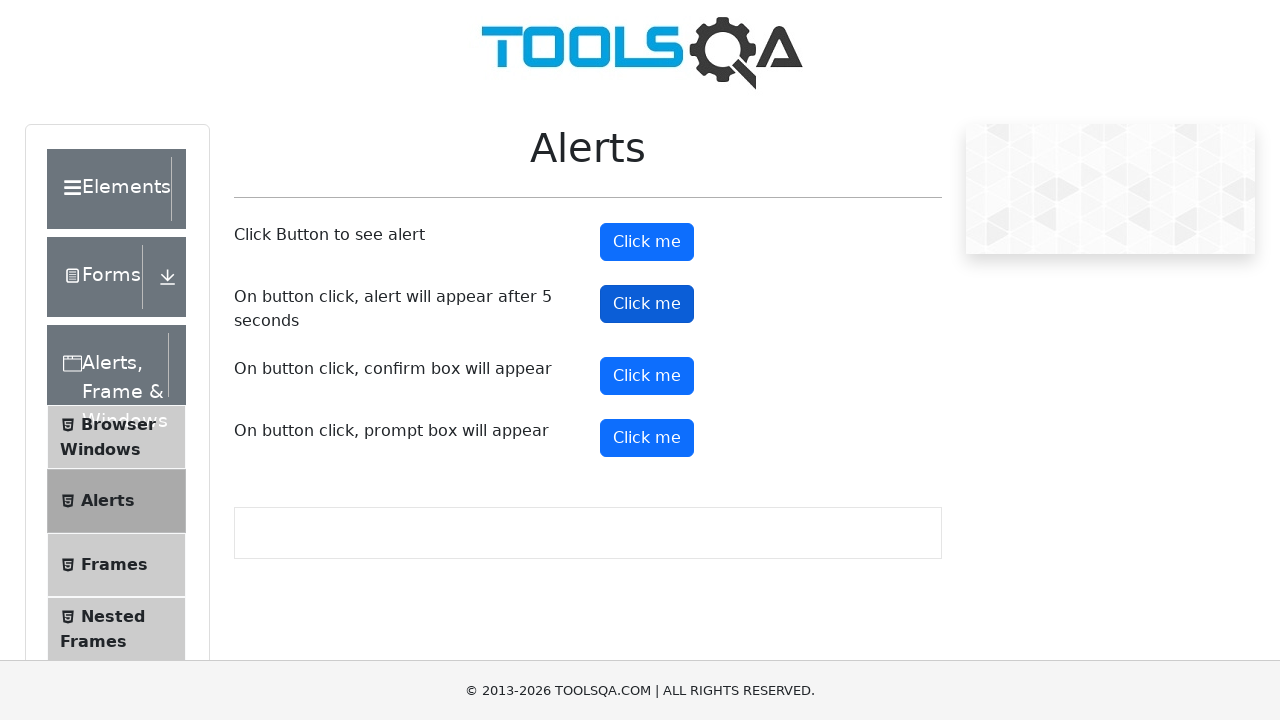

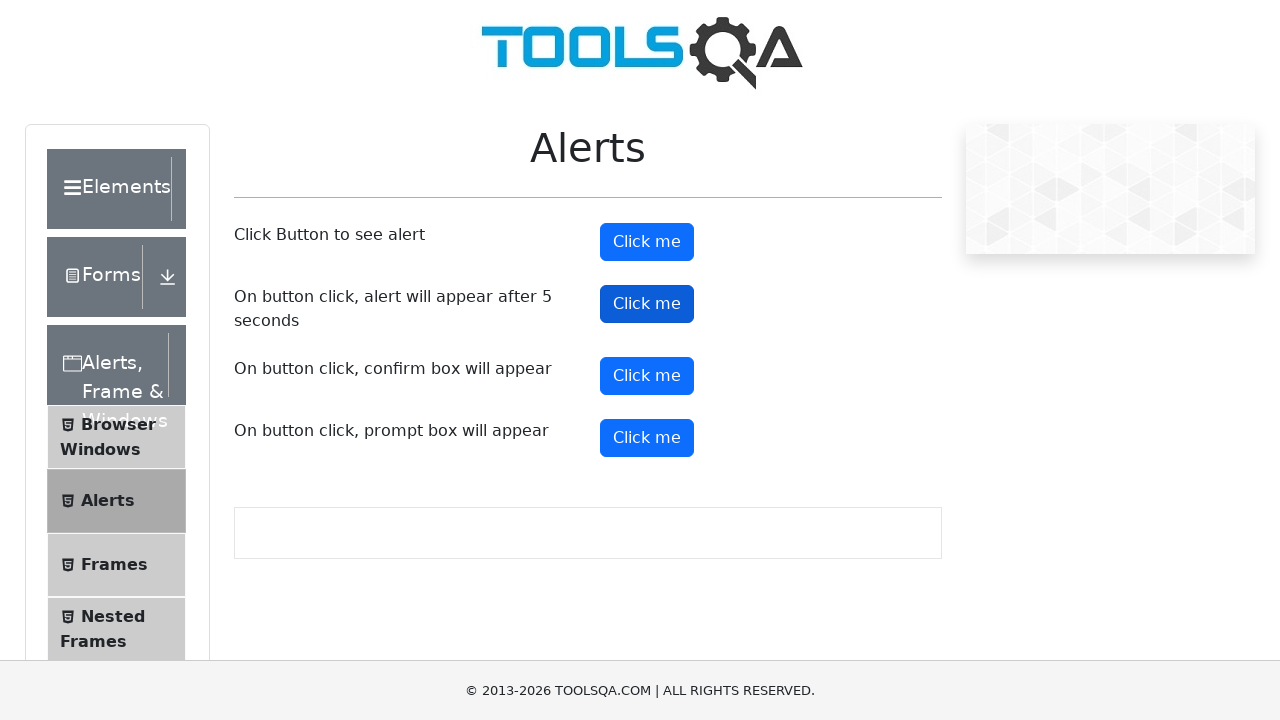